Tests that edits are saved when the input loses focus (blur event)

Starting URL: https://demo.playwright.dev/todomvc

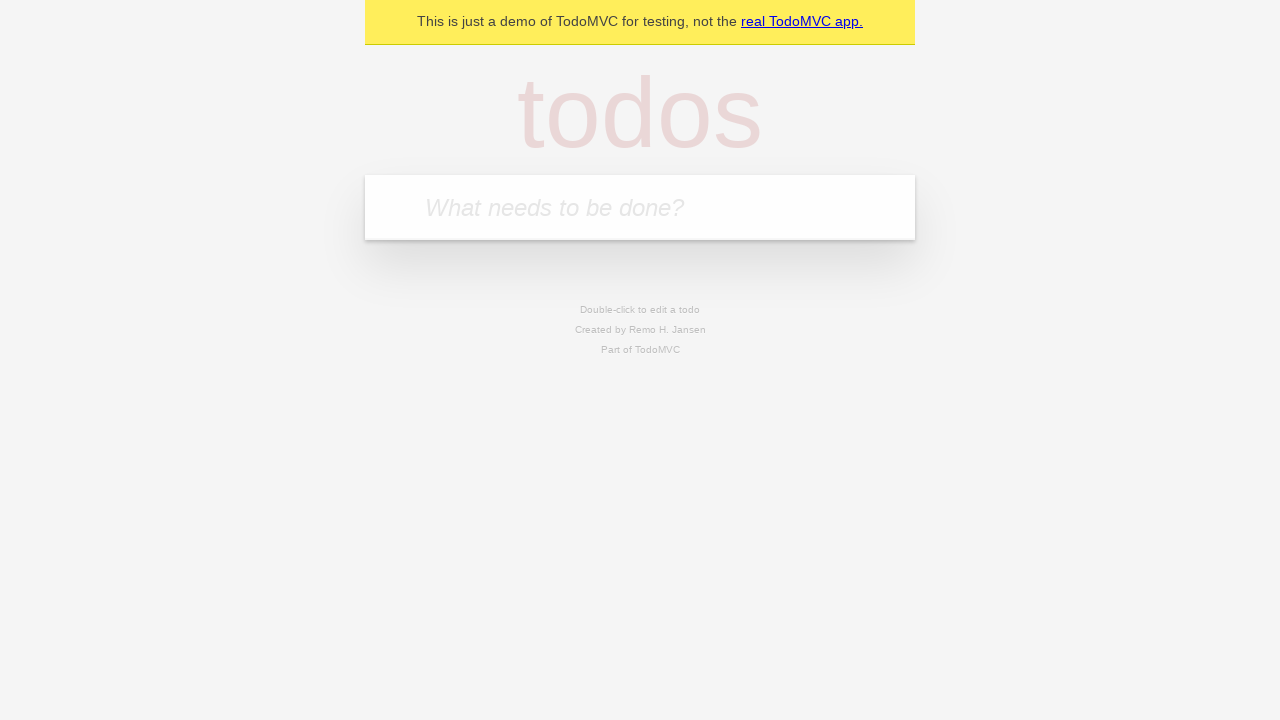

Filled new todo input with 'buy some cheese' on .new-todo
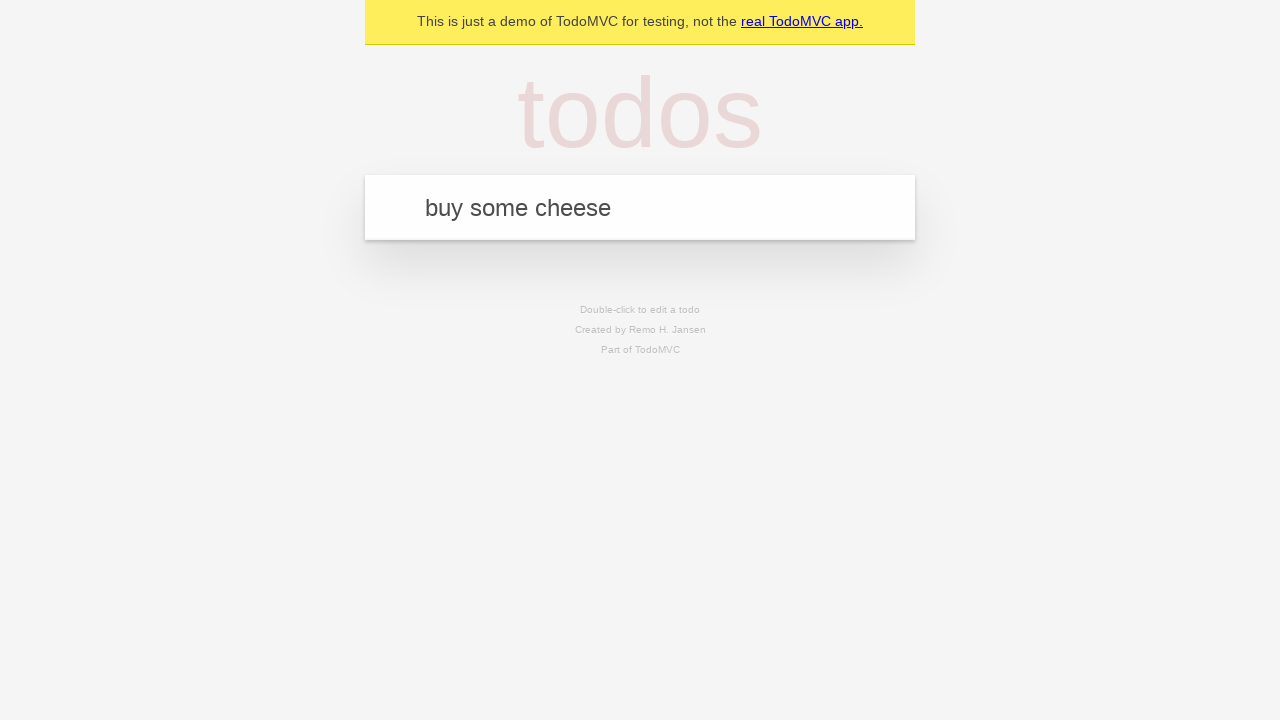

Pressed Enter to create first todo on .new-todo
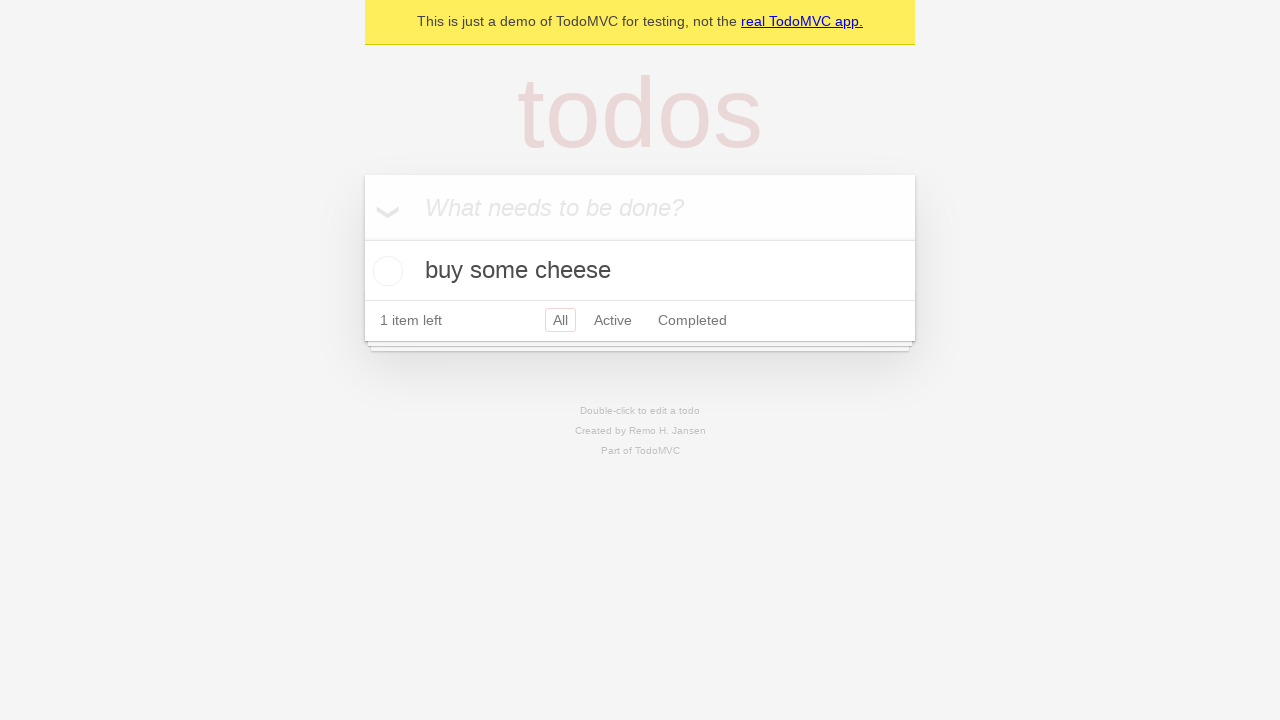

Filled new todo input with 'feed the cat' on .new-todo
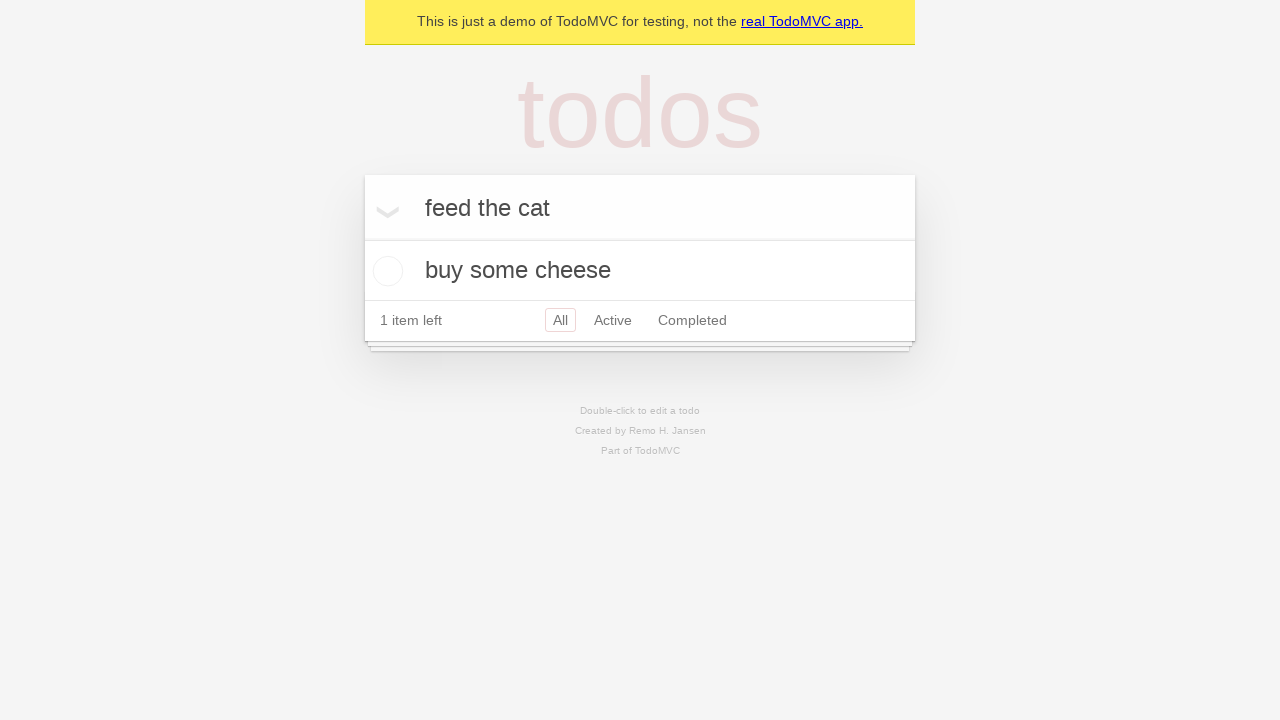

Pressed Enter to create second todo on .new-todo
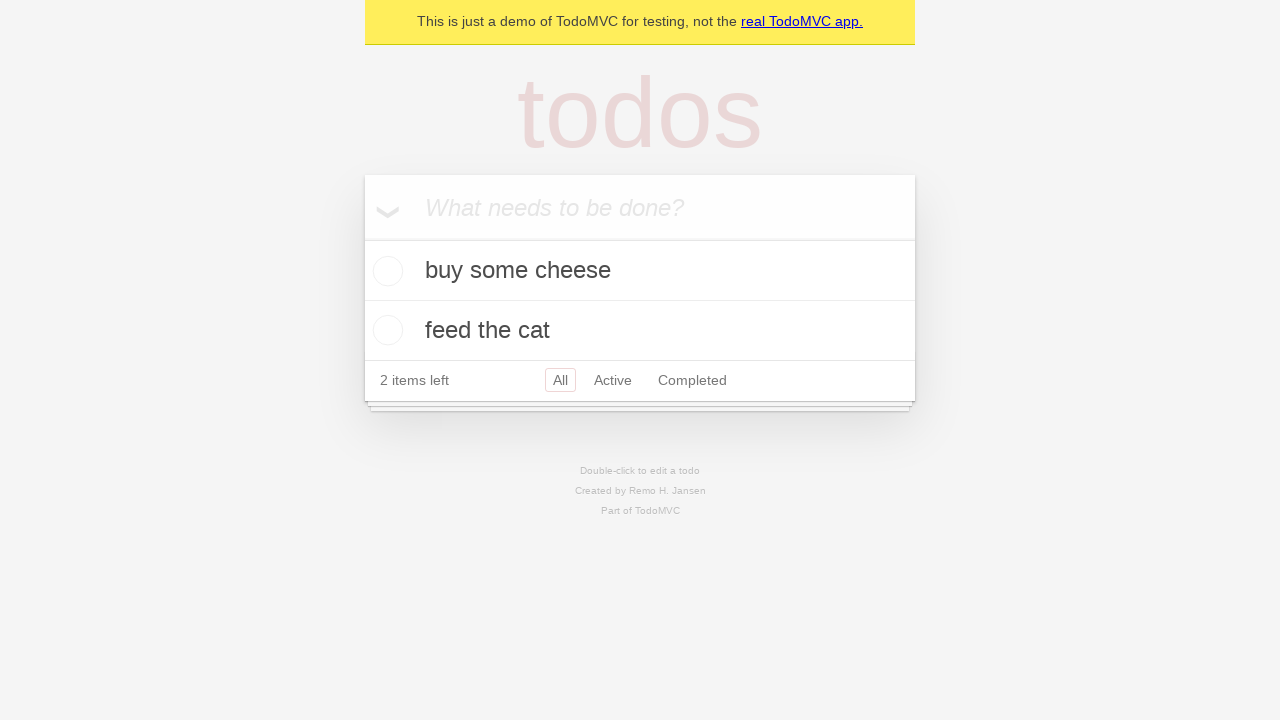

Filled new todo input with 'book a doctors appointment' on .new-todo
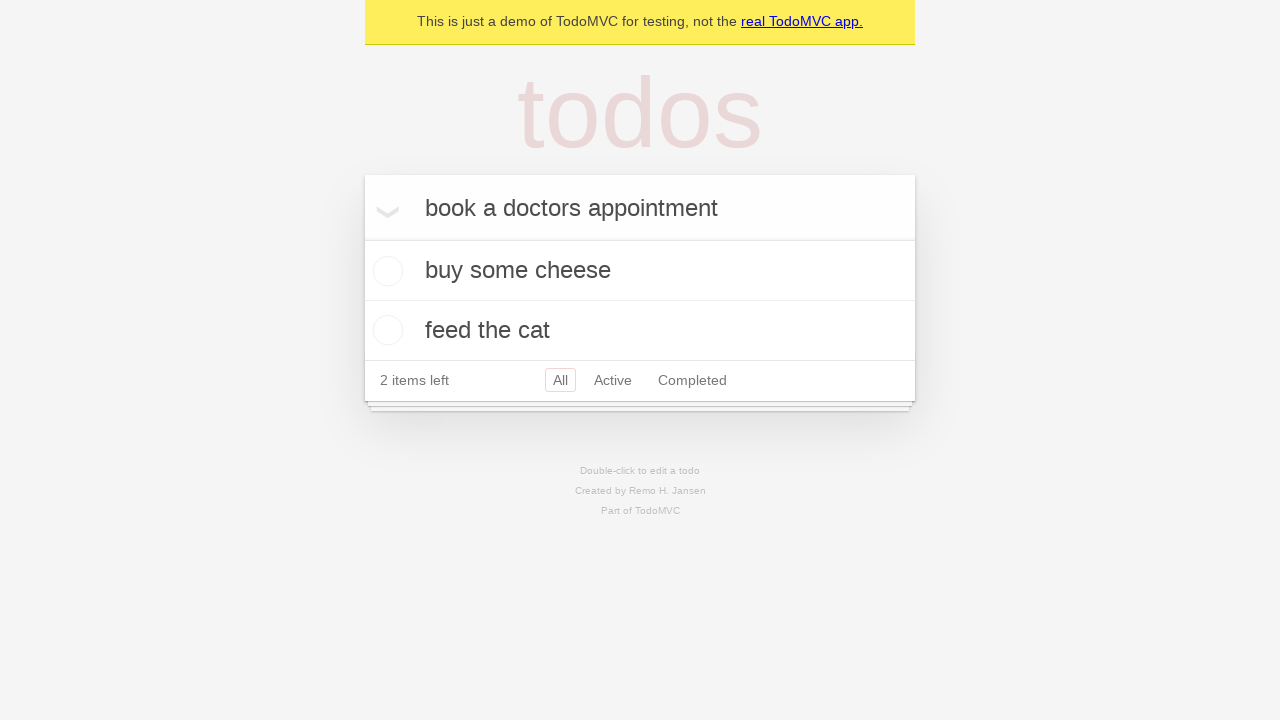

Pressed Enter to create third todo on .new-todo
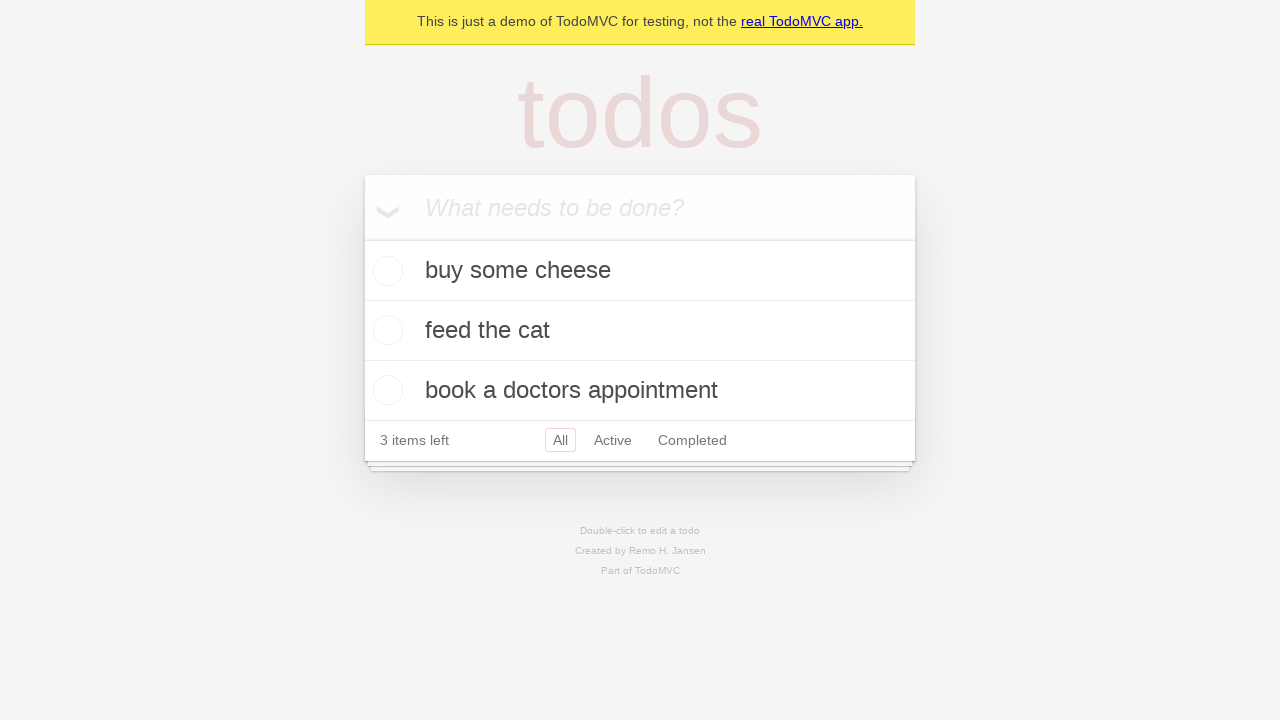

Waited for all three todos to appear in the list
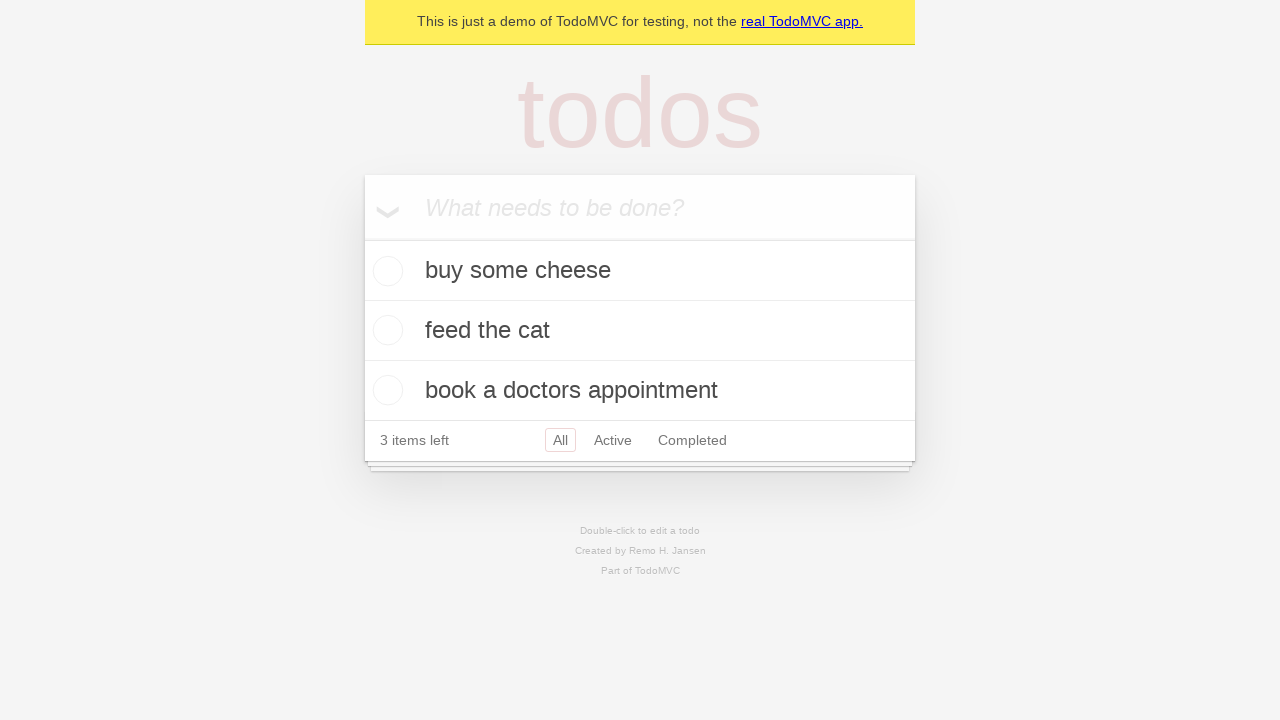

Double-clicked the second todo to enter edit mode at (640, 331) on .todo-list li >> nth=1
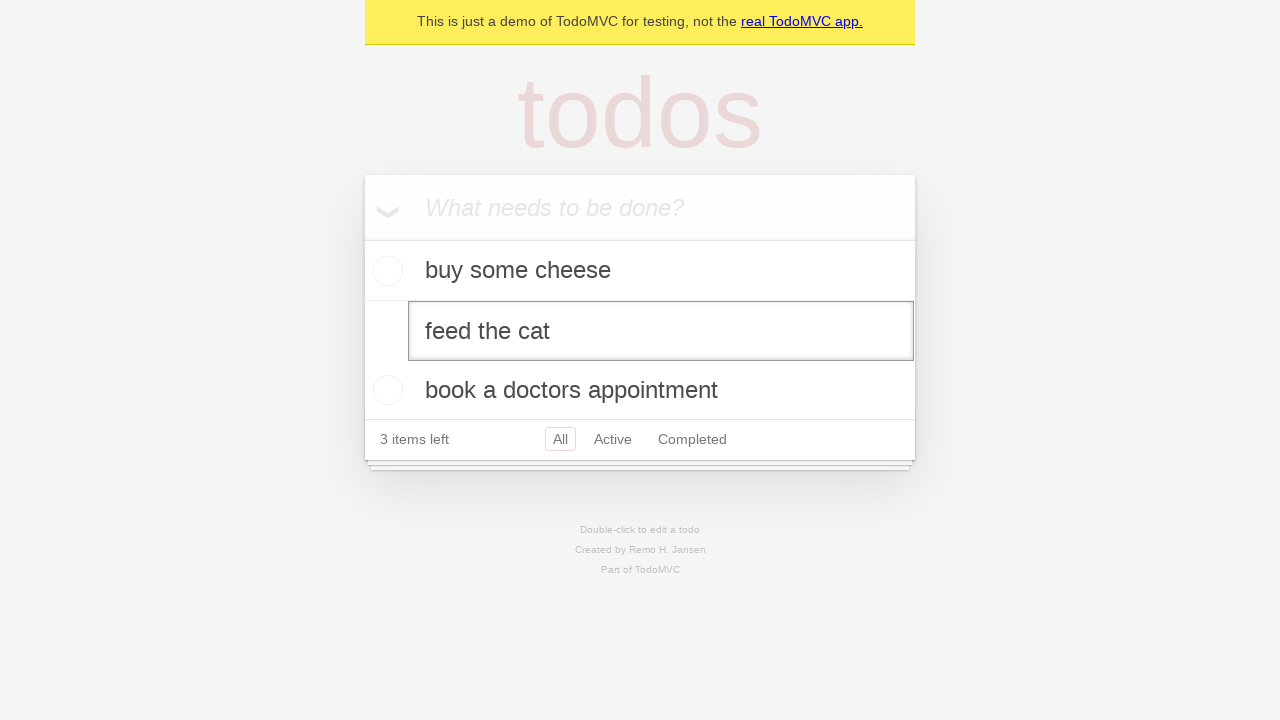

Filled edit input with 'buy some sausages' on .todo-list li >> nth=1 >> .edit
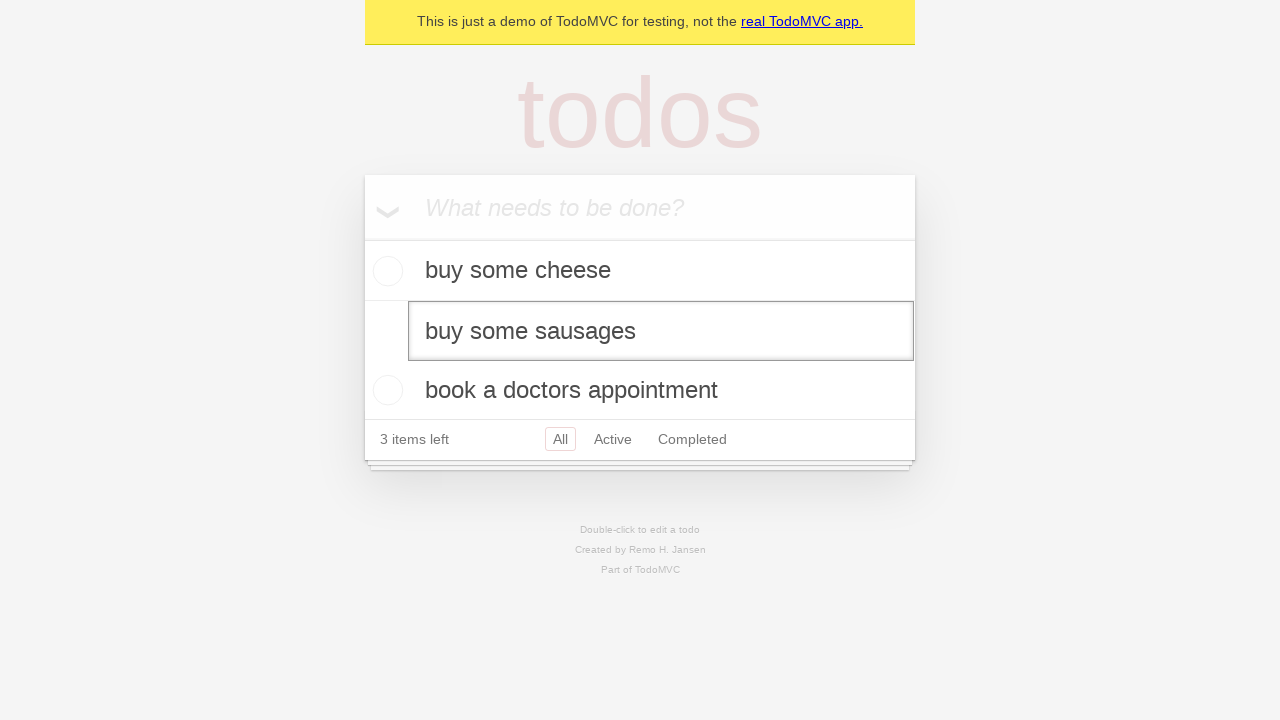

Dispatched blur event to save the edited todo on blur
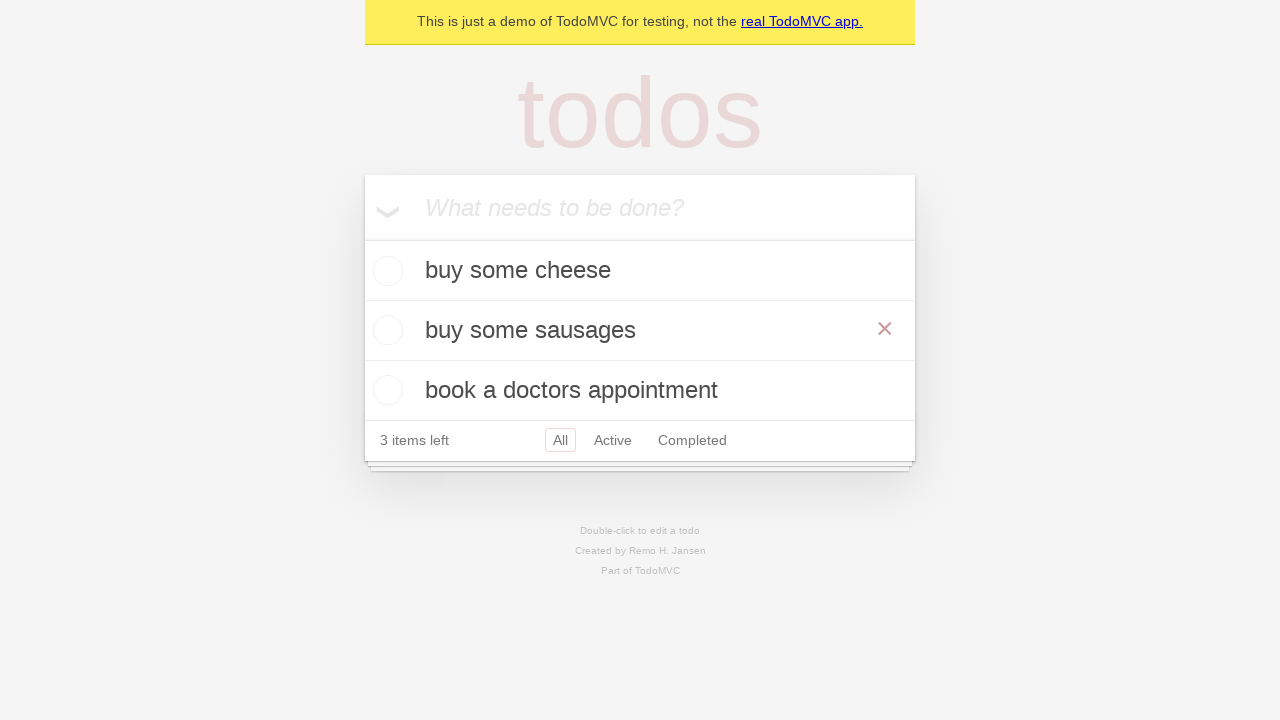

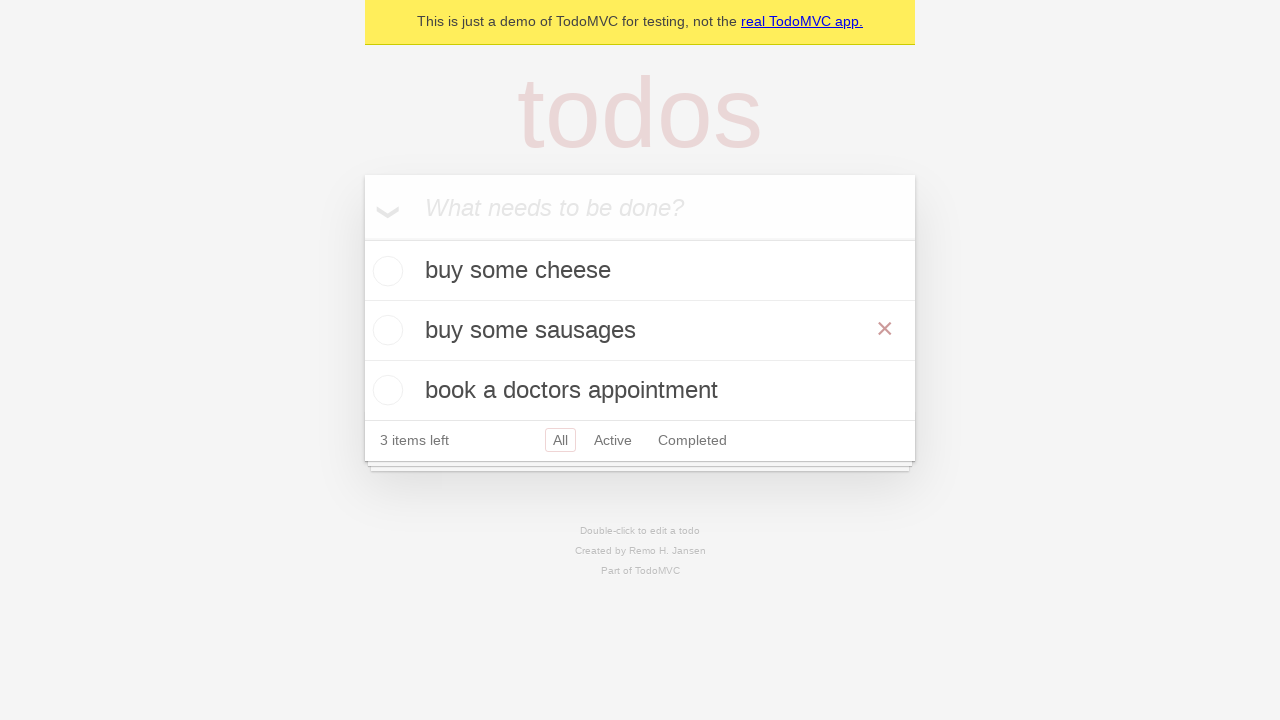